Tests adding two products to cart and verifies the cart badge displays correctly

Starting URL: https://www.saucedemo.com/inventory.html

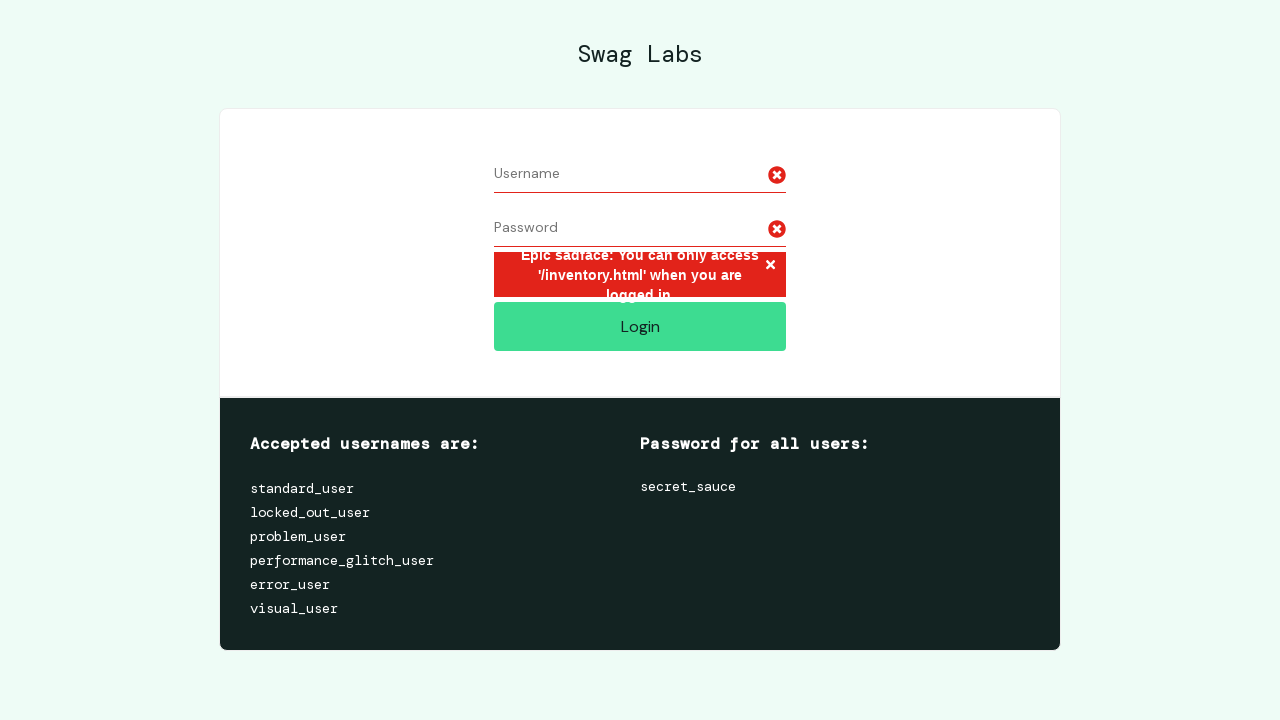

Filled username field with 'standard_user' on #user-name
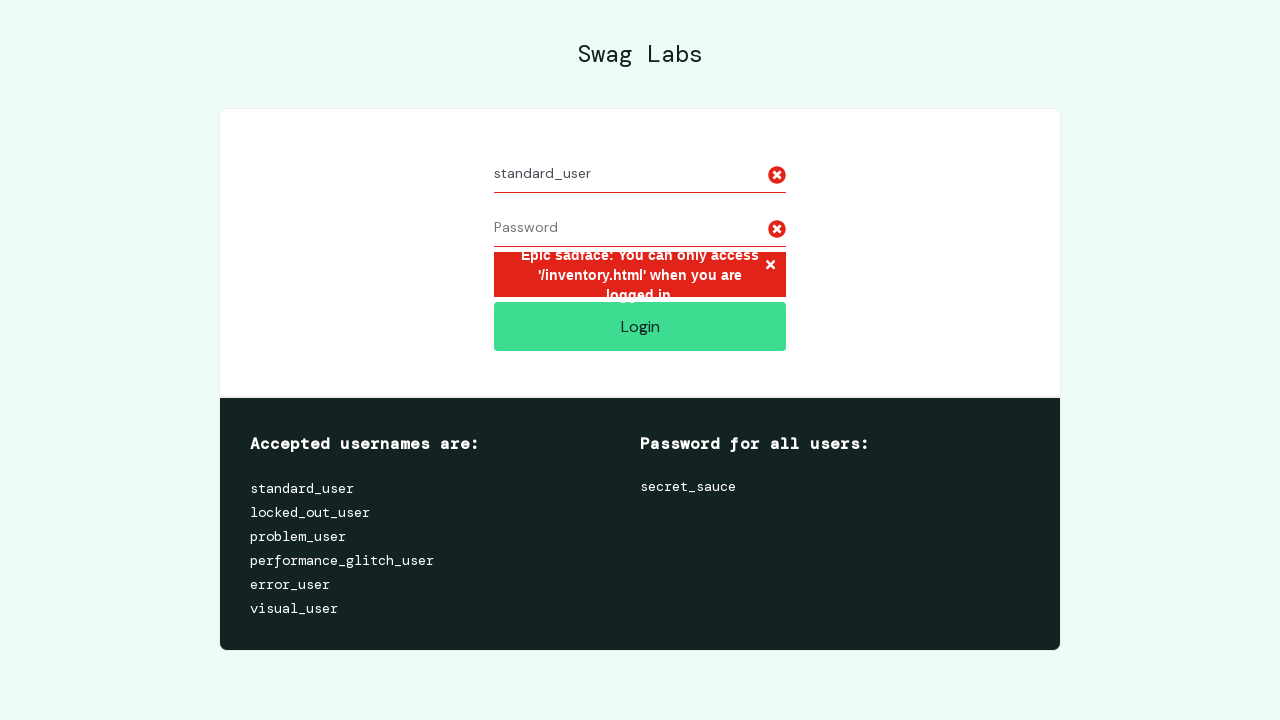

Filled password field with 'secret_sauce' on #password
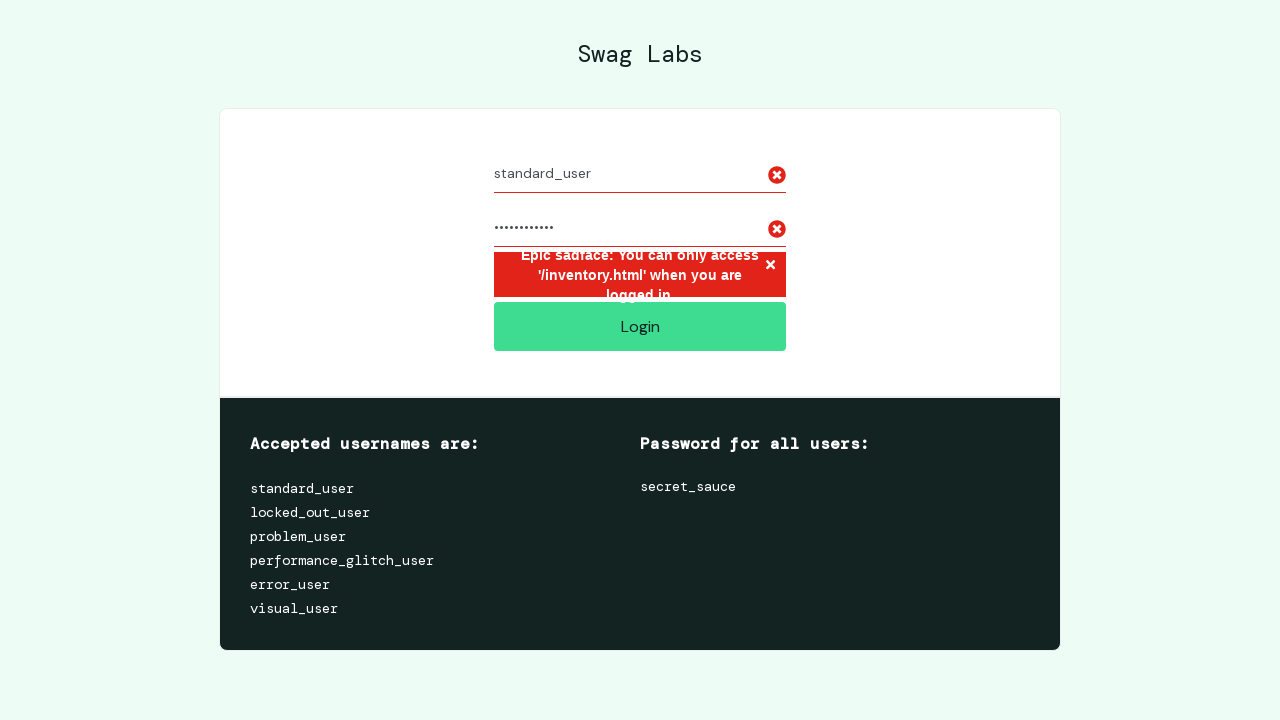

Clicked login button to authenticate at (640, 326) on #login-button
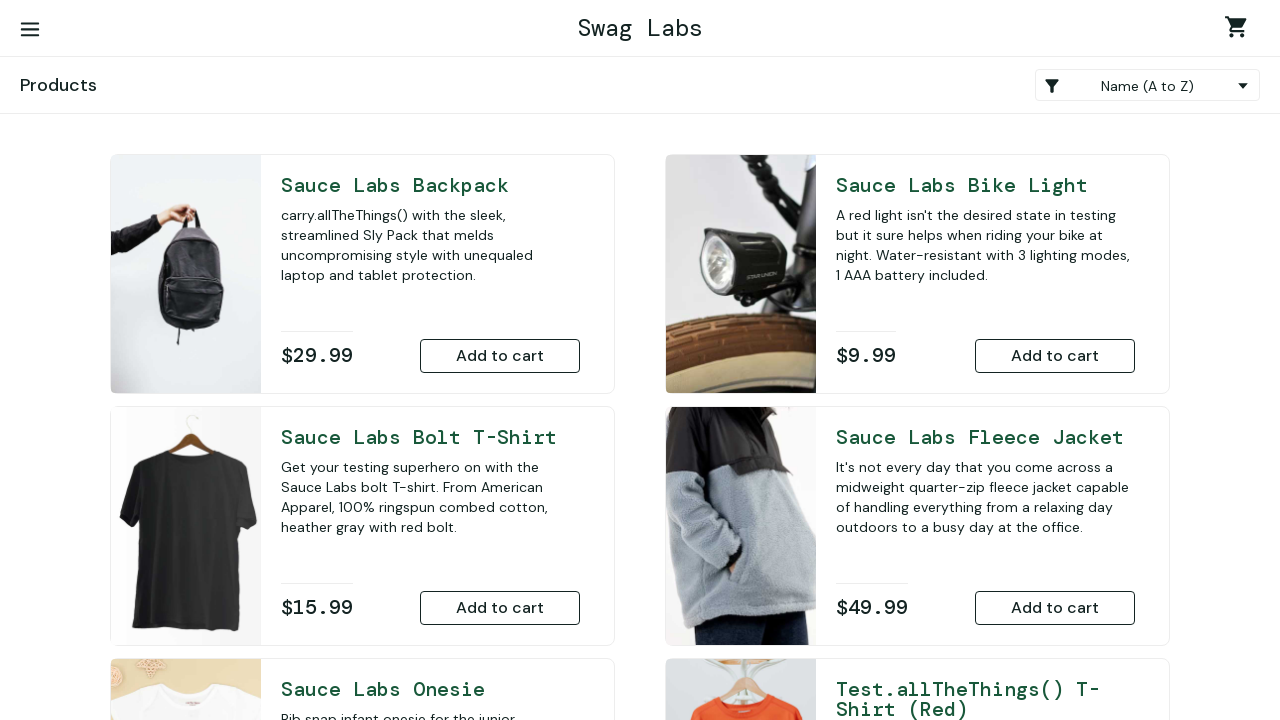

Located all 'add to cart' buttons on inventory page
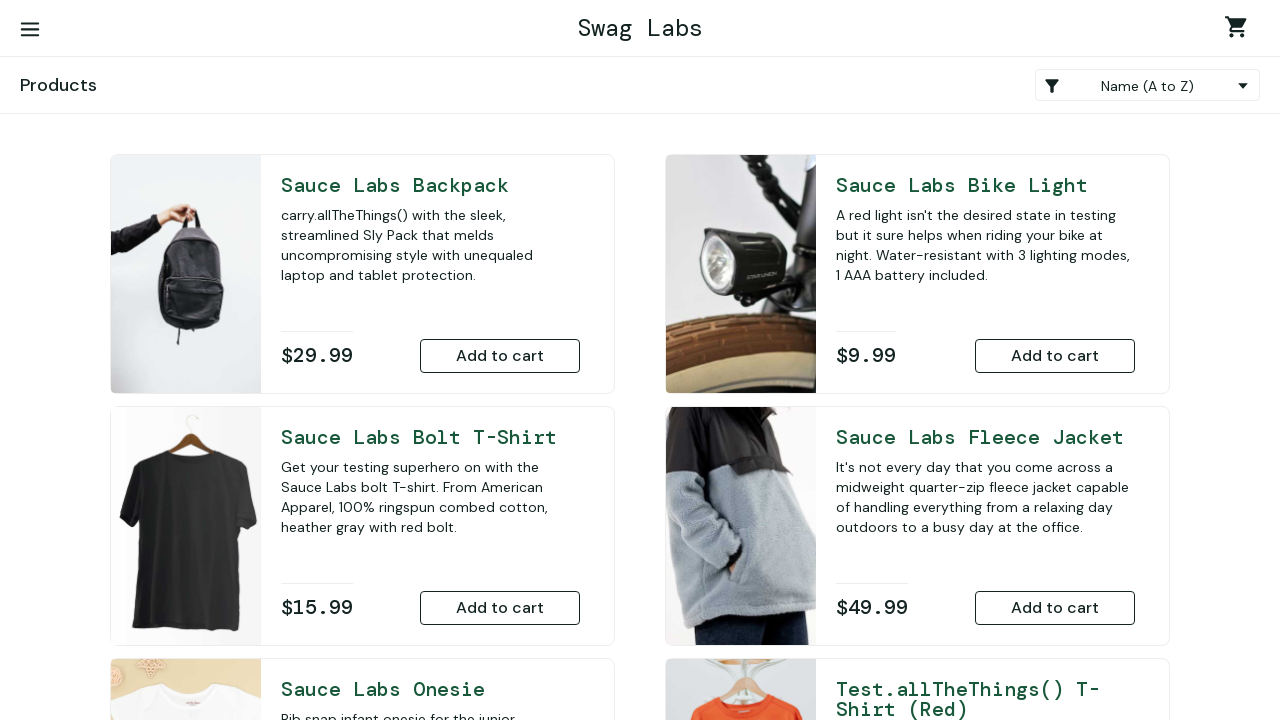

Added first product to cart at (500, 356) on button[id*='add-to-cart'] >> nth=0
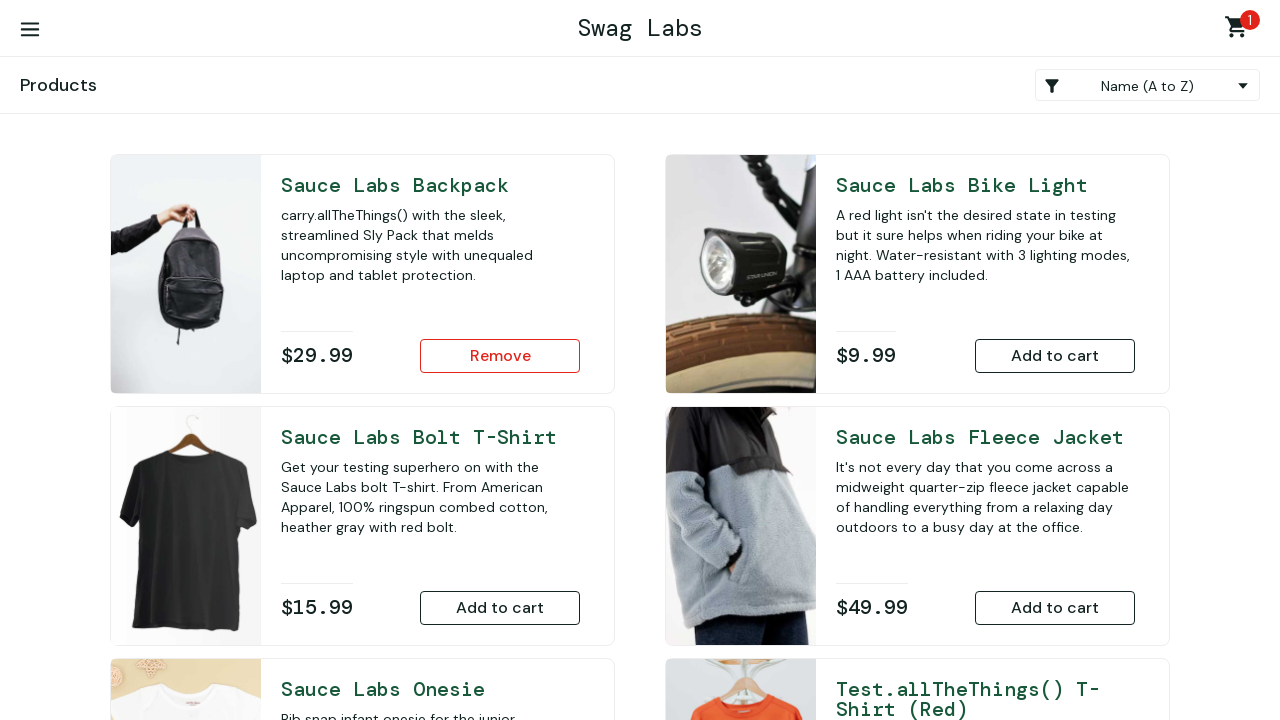

Added second product to cart at (500, 608) on button[id*='add-to-cart'] >> nth=1
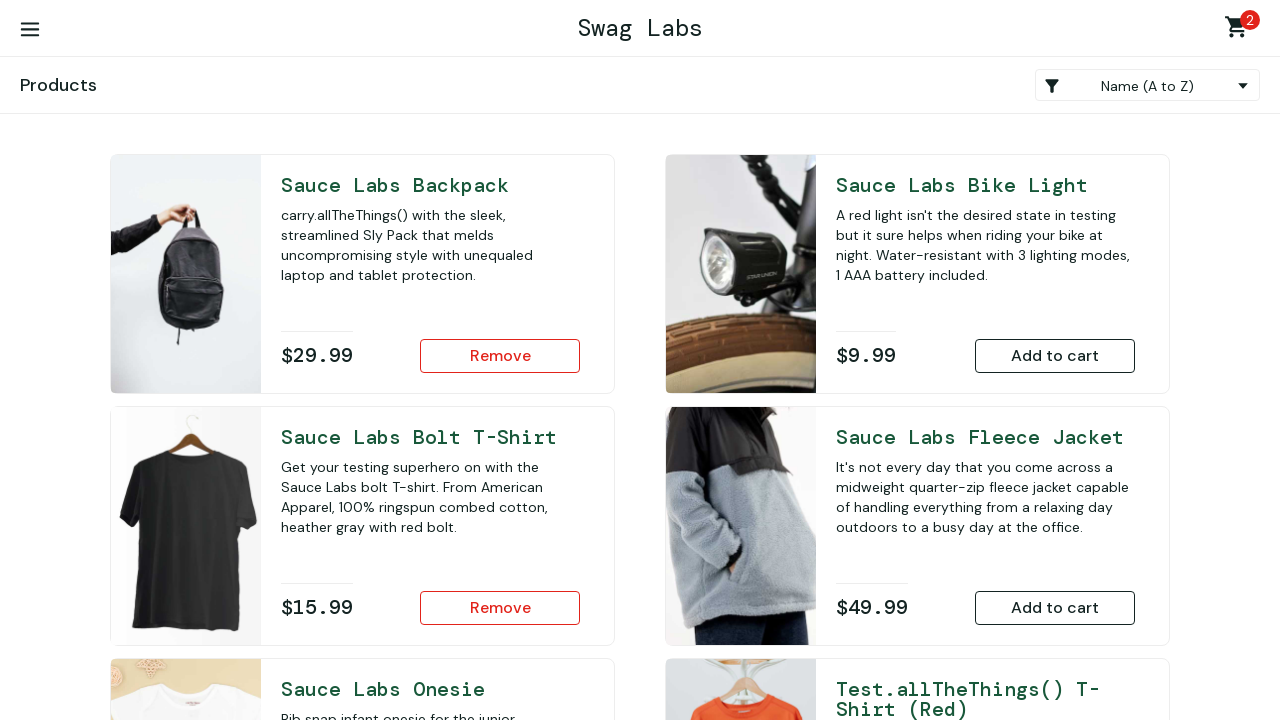

Verified shopping cart badge is displayed
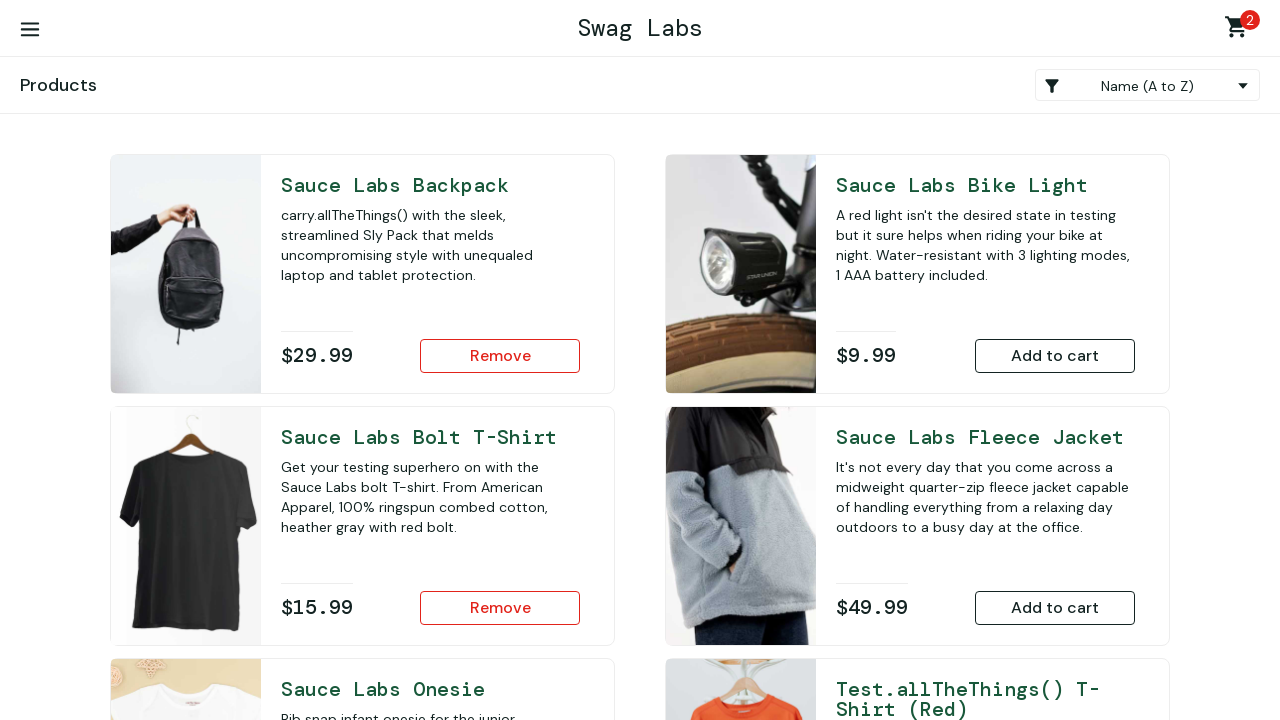

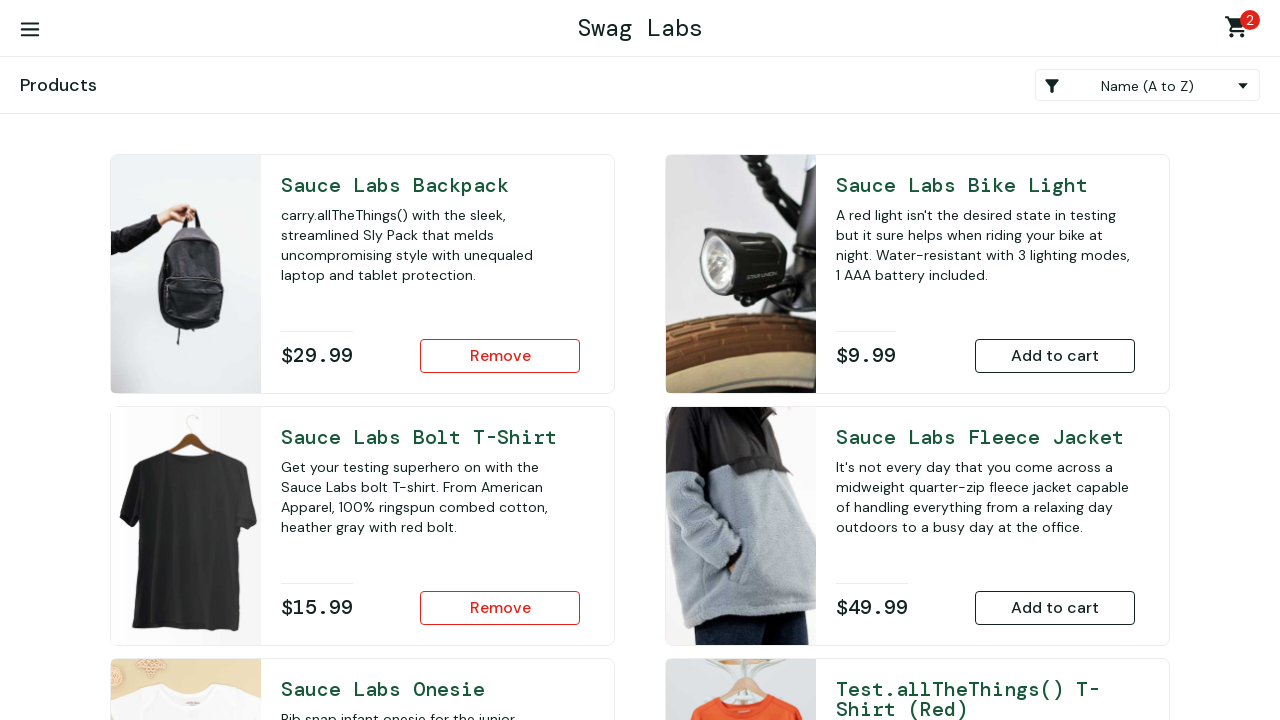